Tests jQuery UI dropdown selection by clicking the dropdown and selecting different numeric values from the menu

Starting URL: https://jqueryui.com/resources/demos/selectmenu/default.html

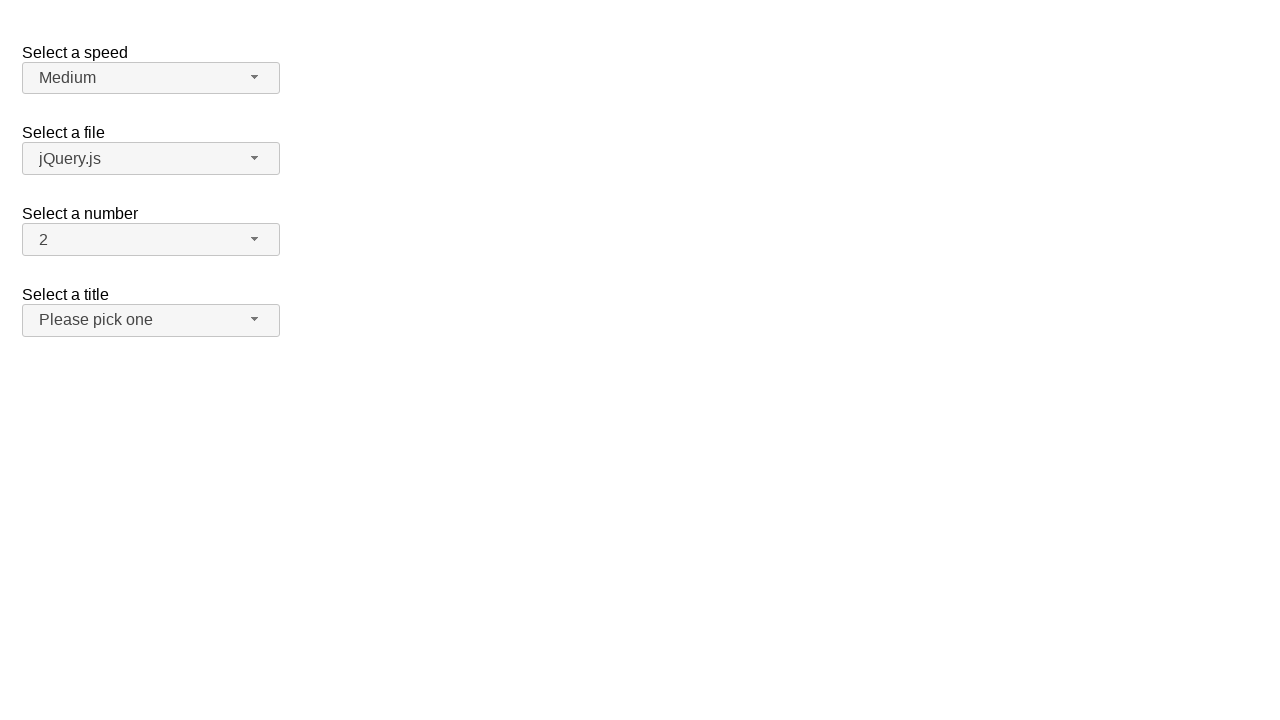

Clicked jQuery UI dropdown button to open menu at (151, 240) on span#number-button
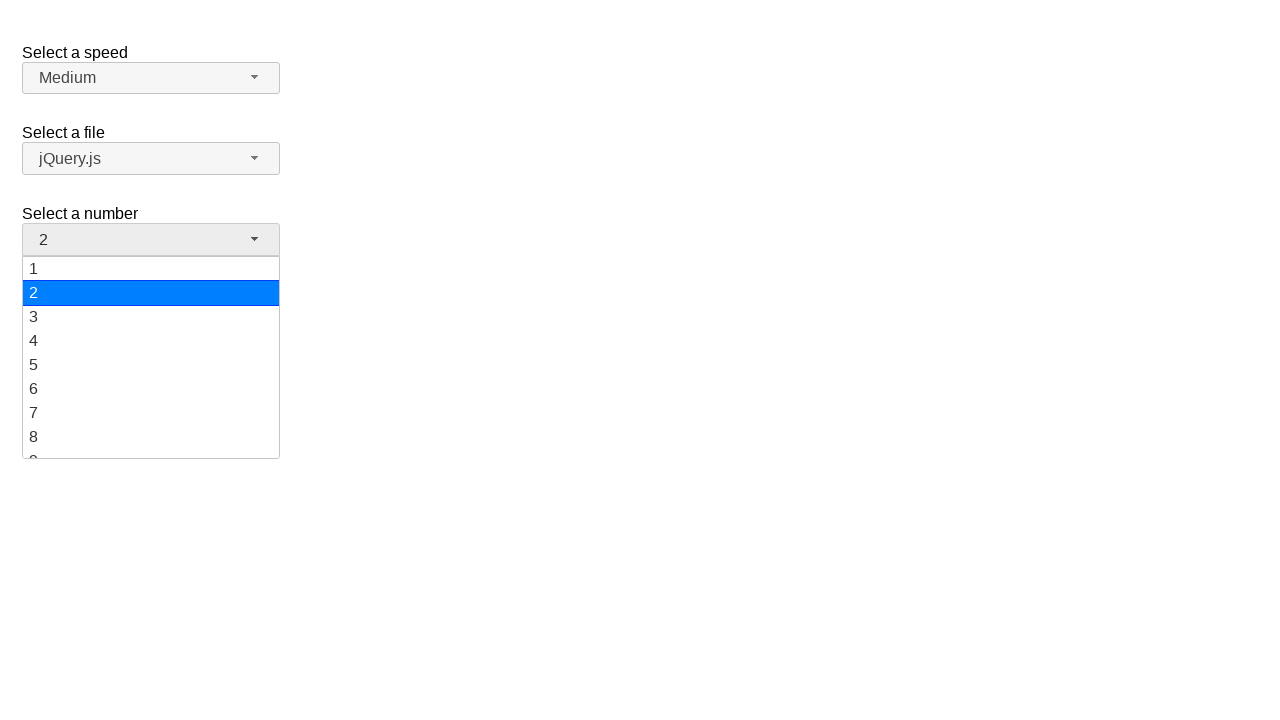

Waited for menu items to become visible
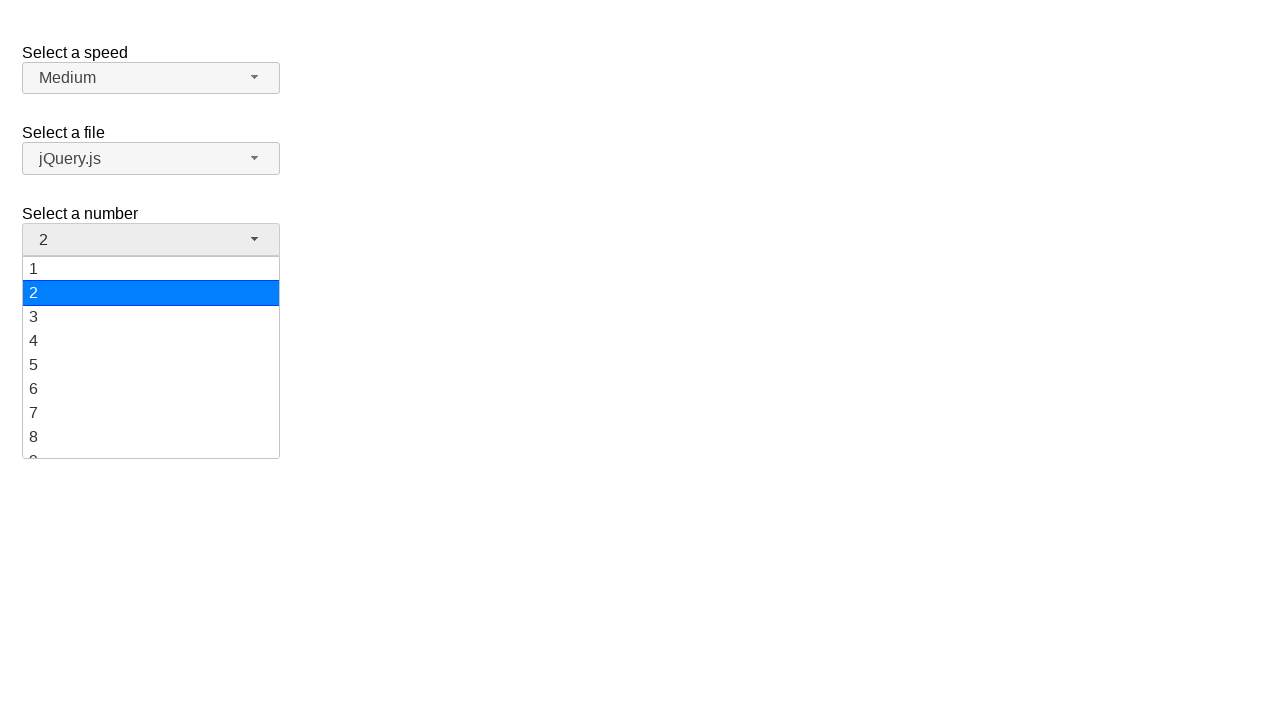

Selected numeric value 5 from dropdown menu at (151, 365) on ul#number-menu li div:has-text('5')
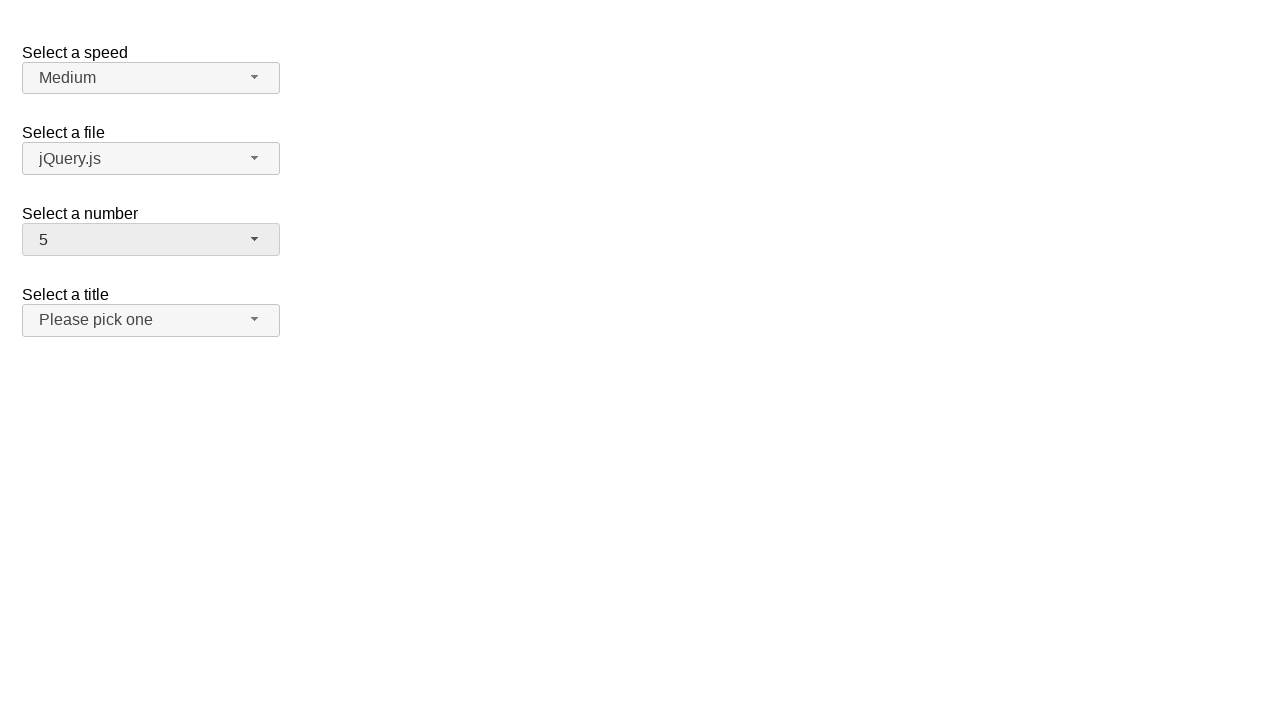

Clicked dropdown button to open menu again at (151, 240) on span#number-button
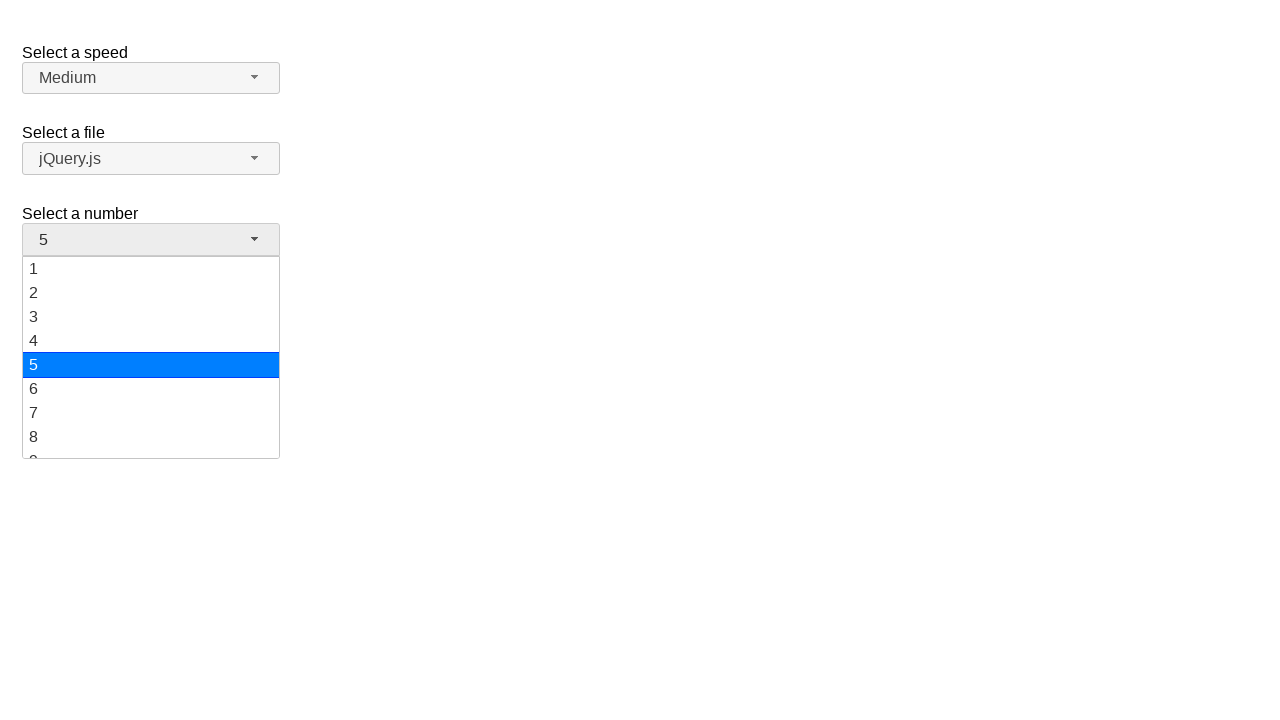

Waited for menu items to become visible
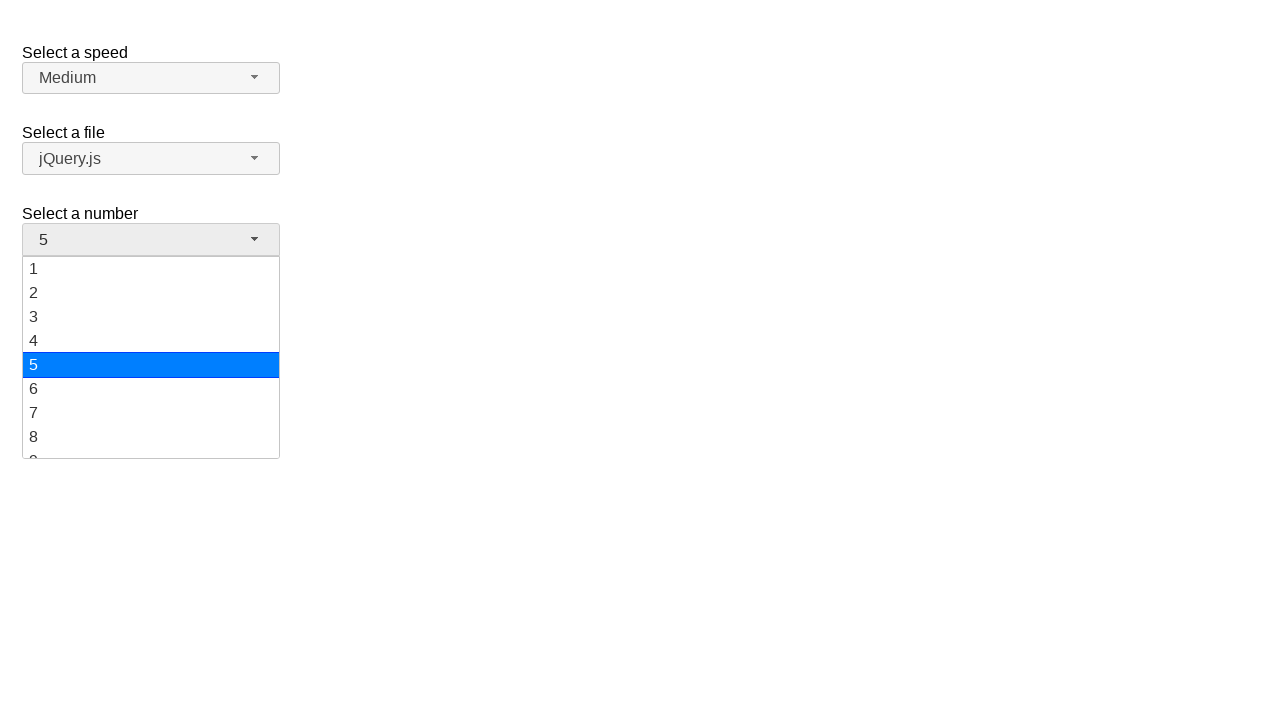

Selected numeric value 19 from dropdown menu at (151, 445) on ul#number-menu li div:has-text('19')
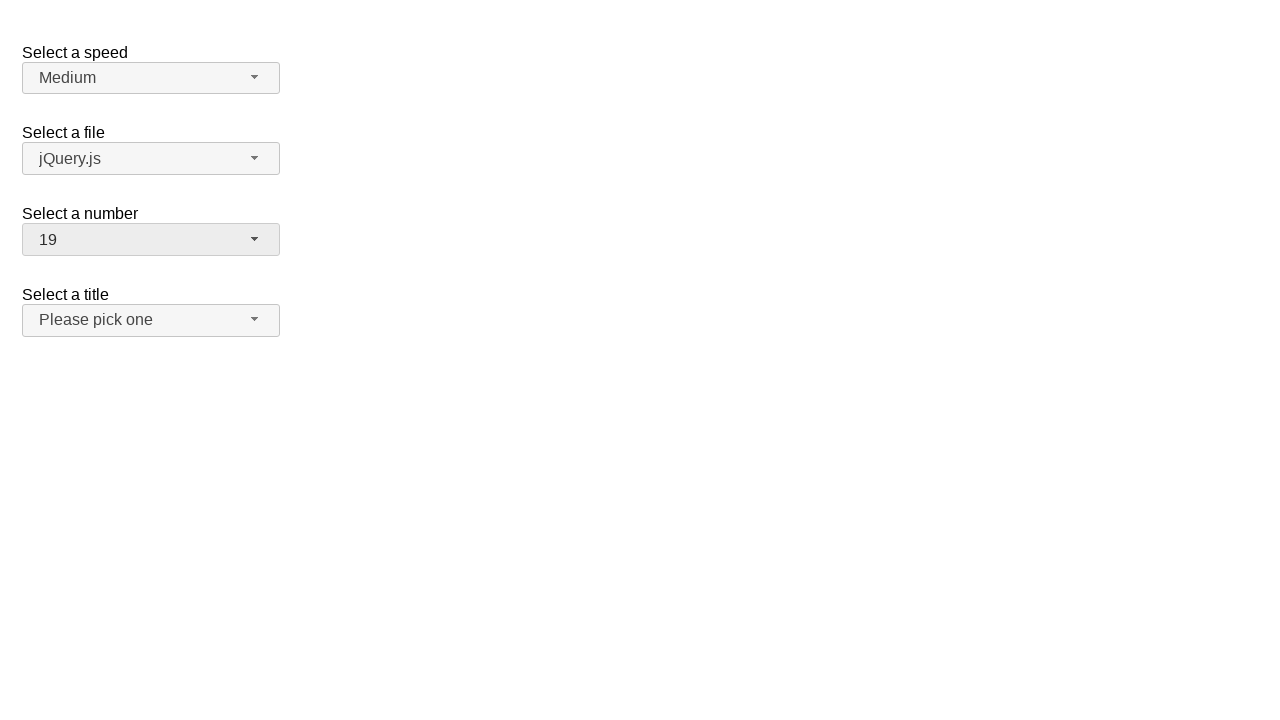

Clicked dropdown button to open menu again at (151, 240) on span#number-button
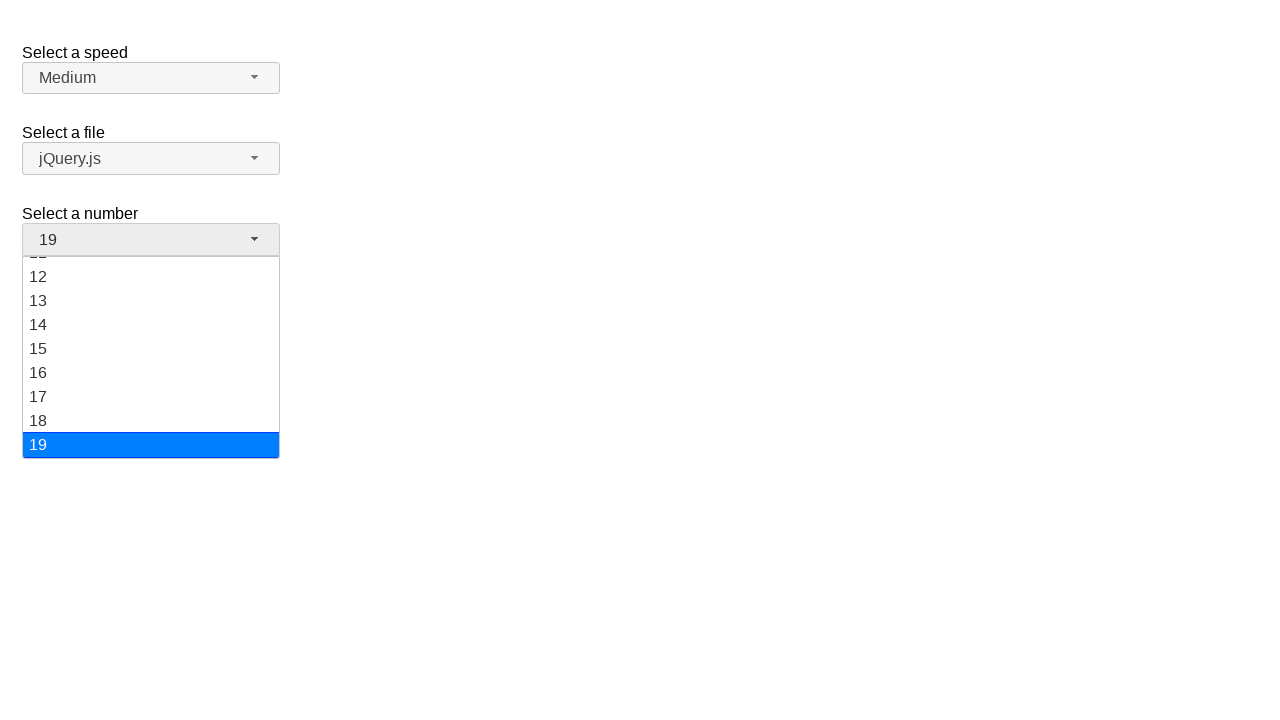

Waited for menu items to become visible
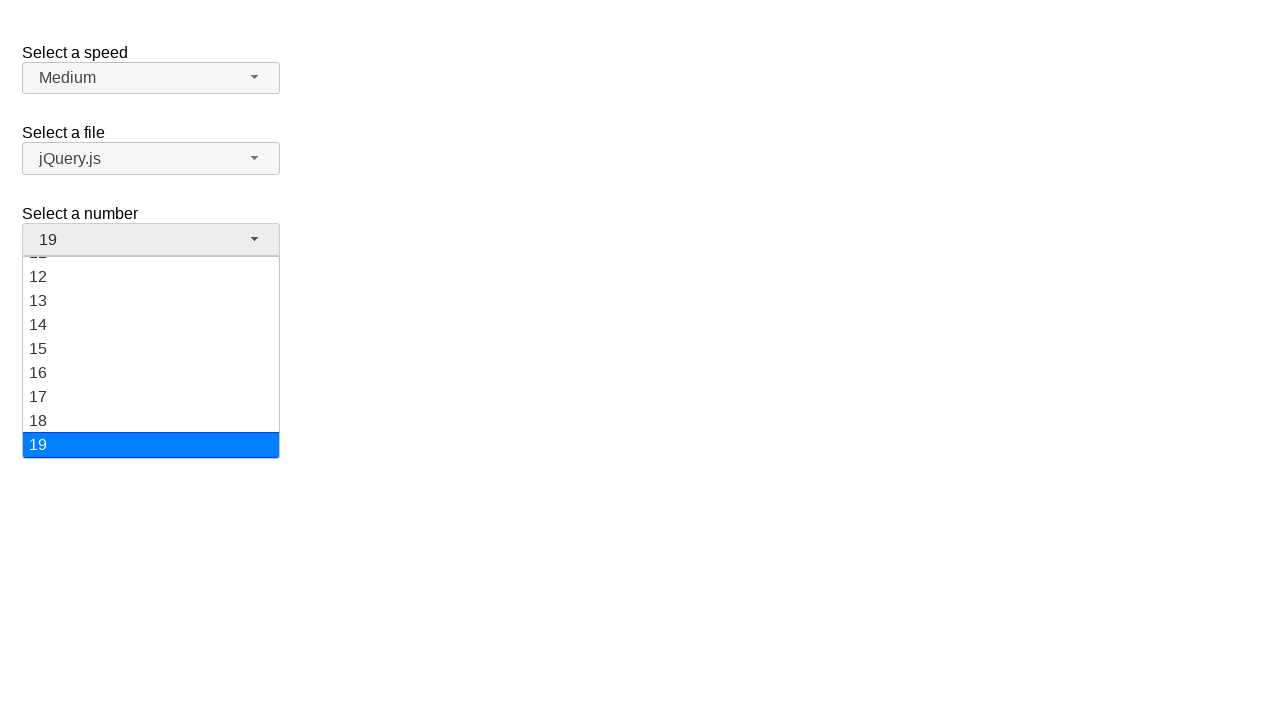

Selected numeric value 10 from dropdown menu at (151, 357) on ul#number-menu li div:has-text('10')
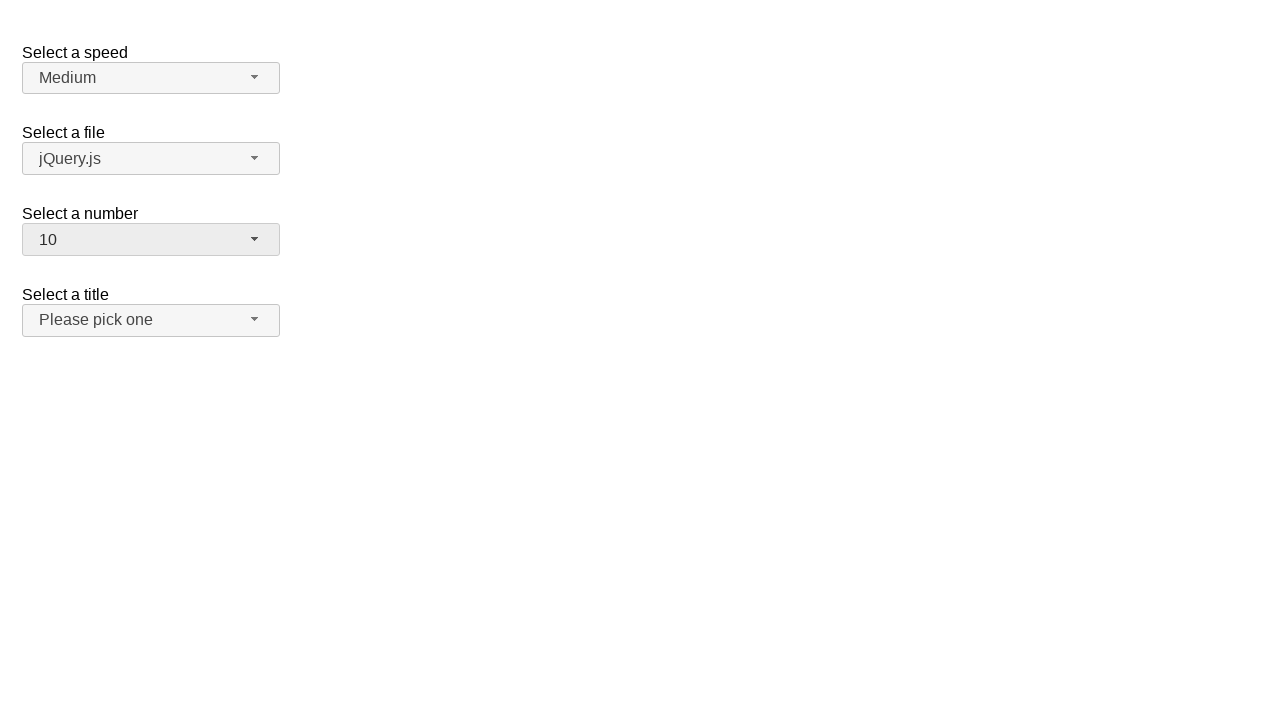

Clicked dropdown button to open menu again at (151, 240) on span#number-button
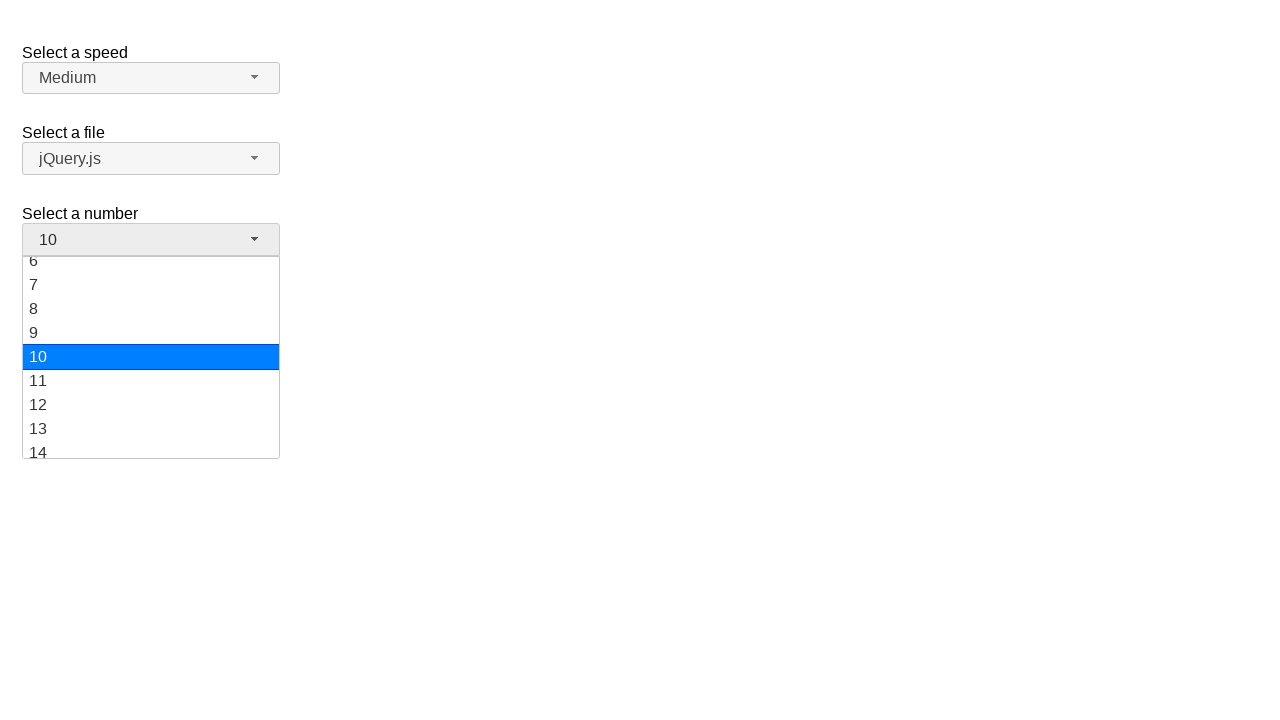

Waited for menu items to become visible
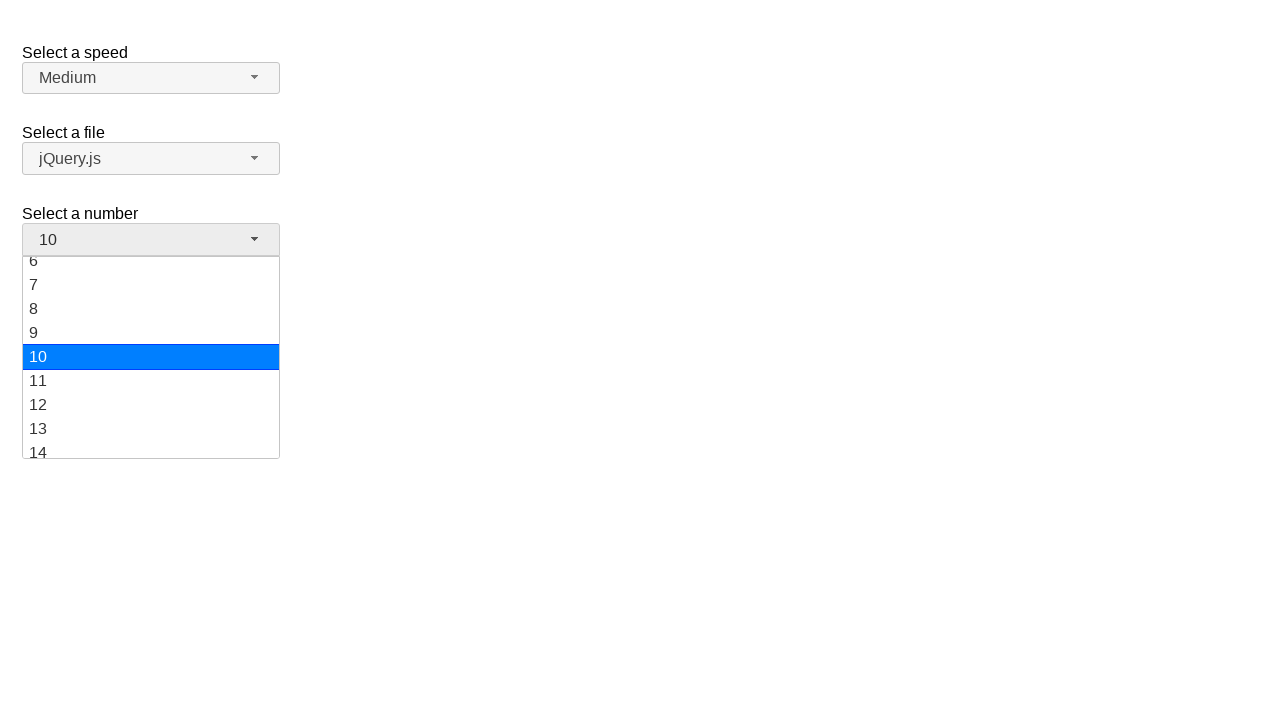

Selected numeric value 15 from dropdown menu at (151, 357) on ul#number-menu li div:has-text('15')
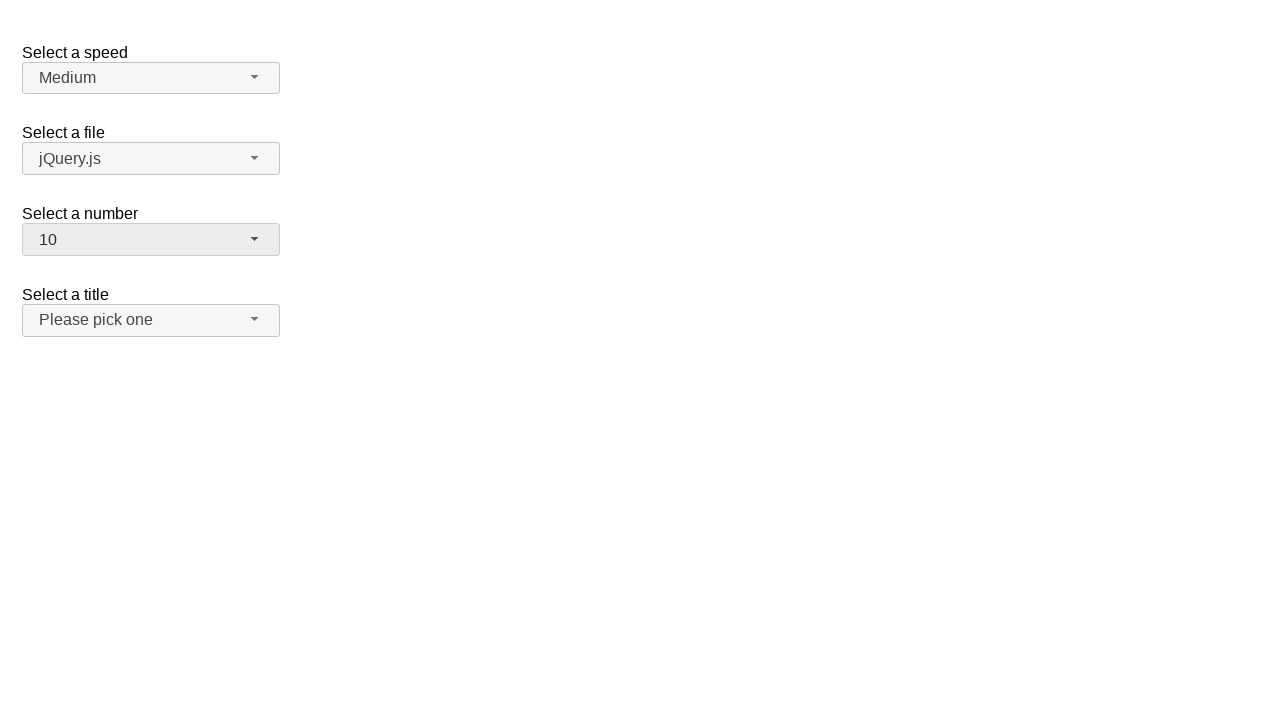

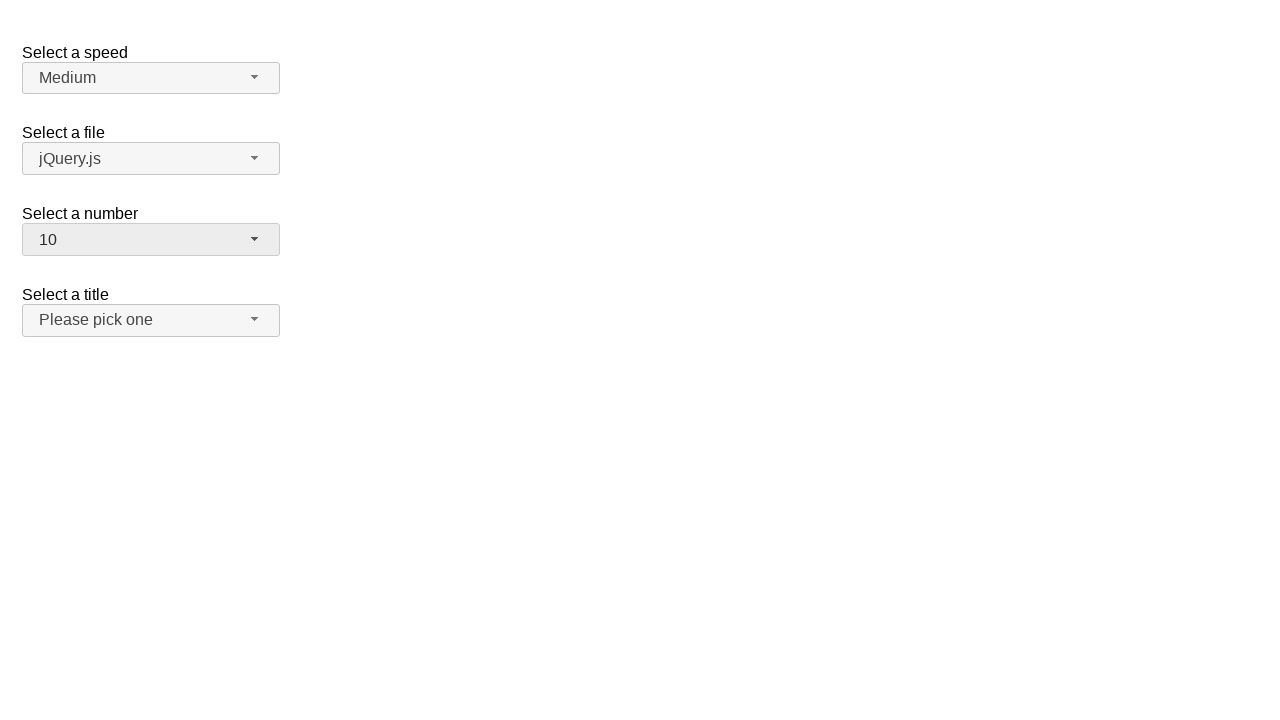